Tests the autosuggest dropdown functionality by typing "ind" in the input field, waiting for suggestions to appear, selecting "India" from the dropdown list, and verifying the selection was made correctly.

Starting URL: https://rahulshettyacademy.com/dropdownsPractise/

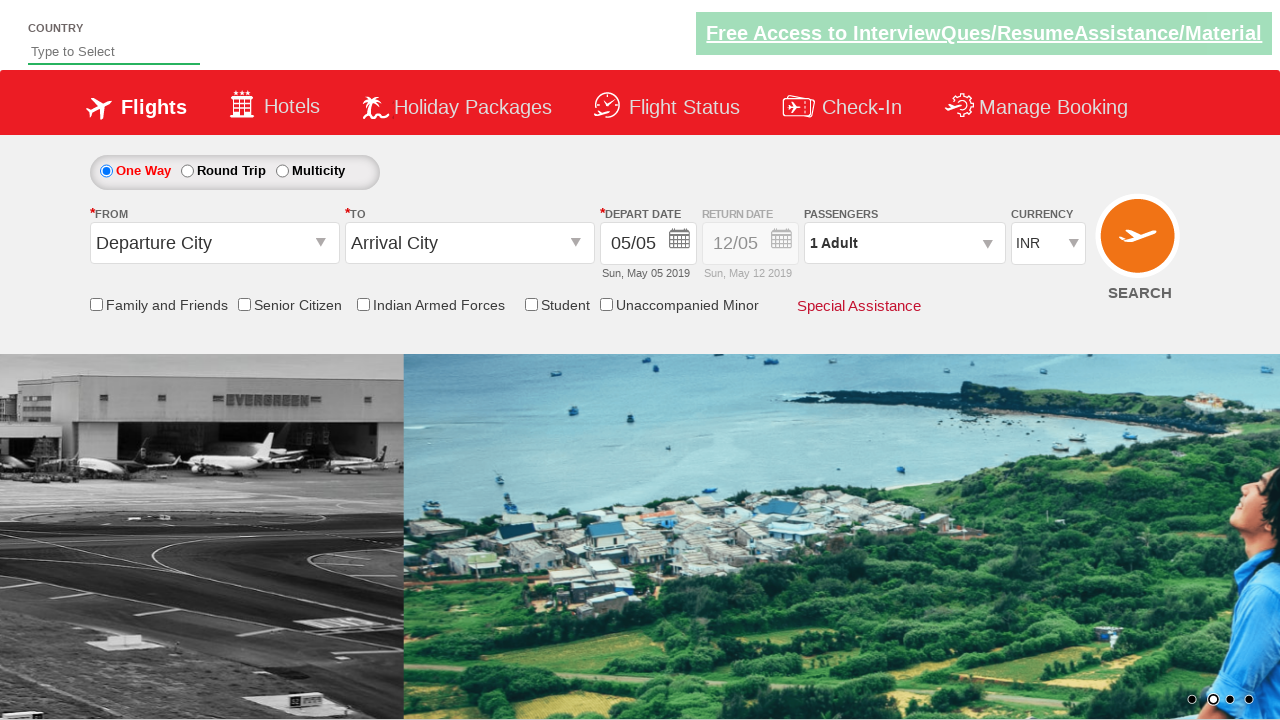

Typed 'ind' in the autosuggest input field on #autosuggest
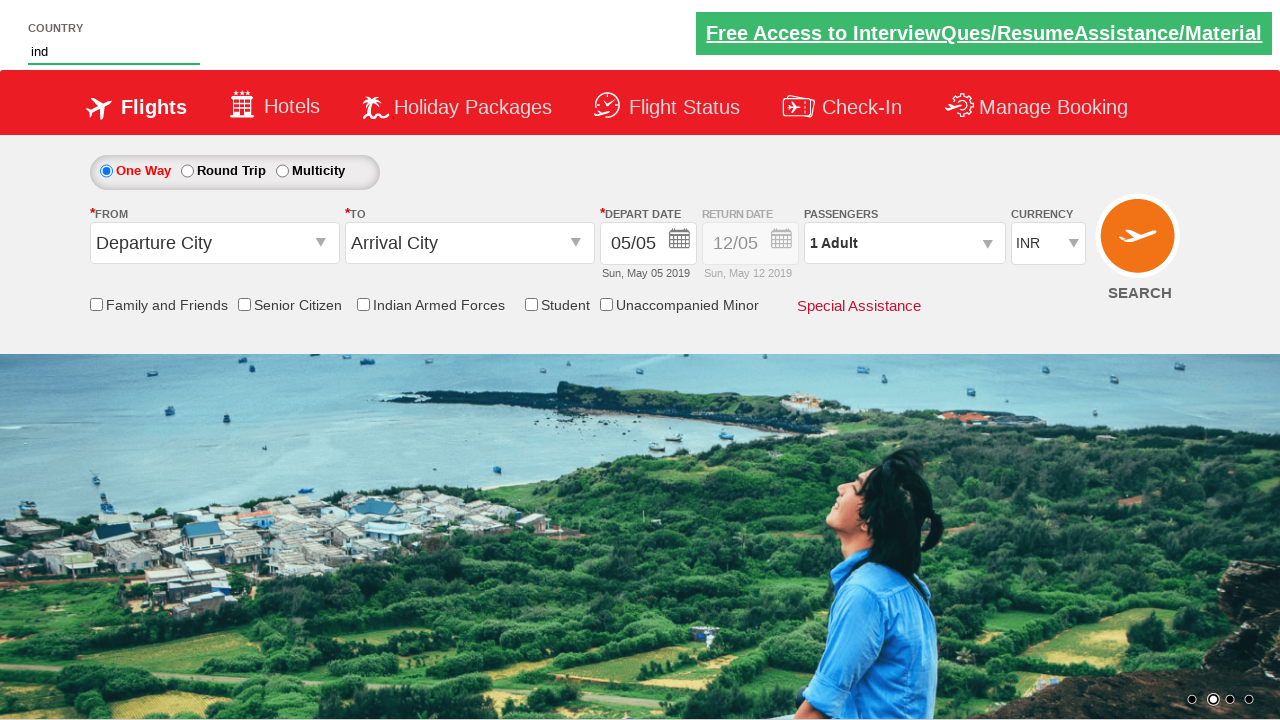

Autocomplete suggestions appeared
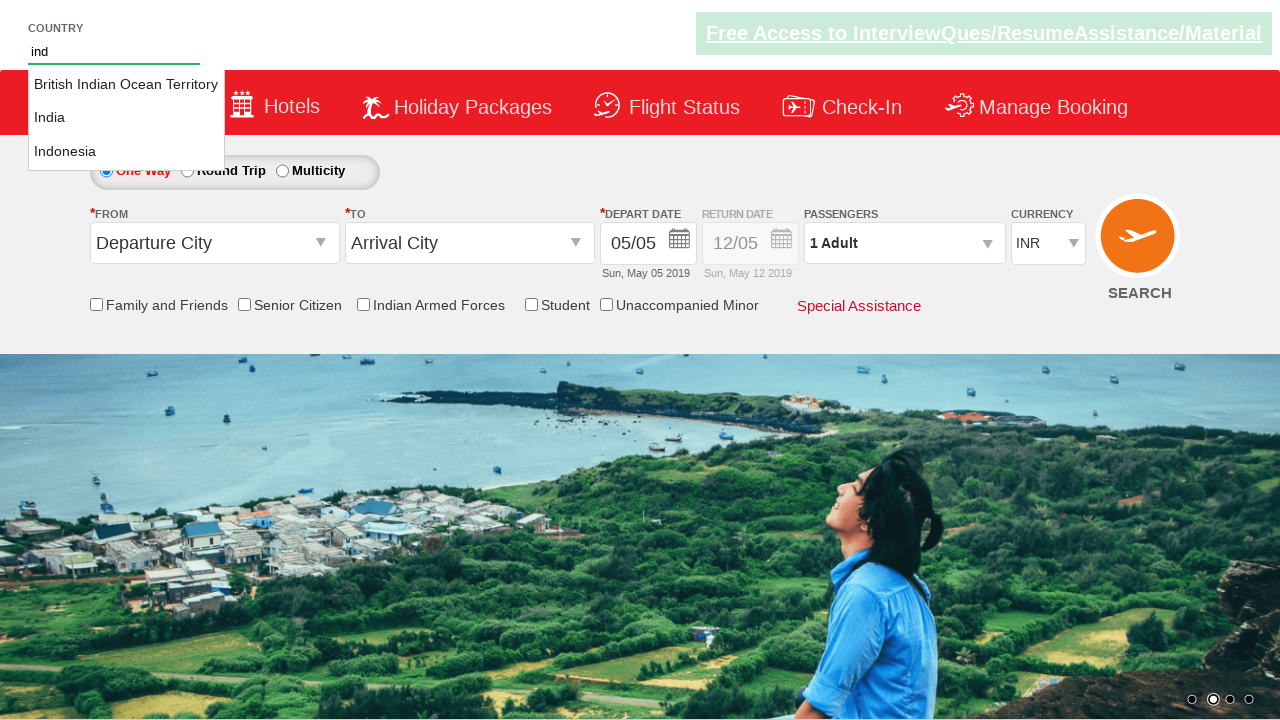

Located all autosuggest dropdown items
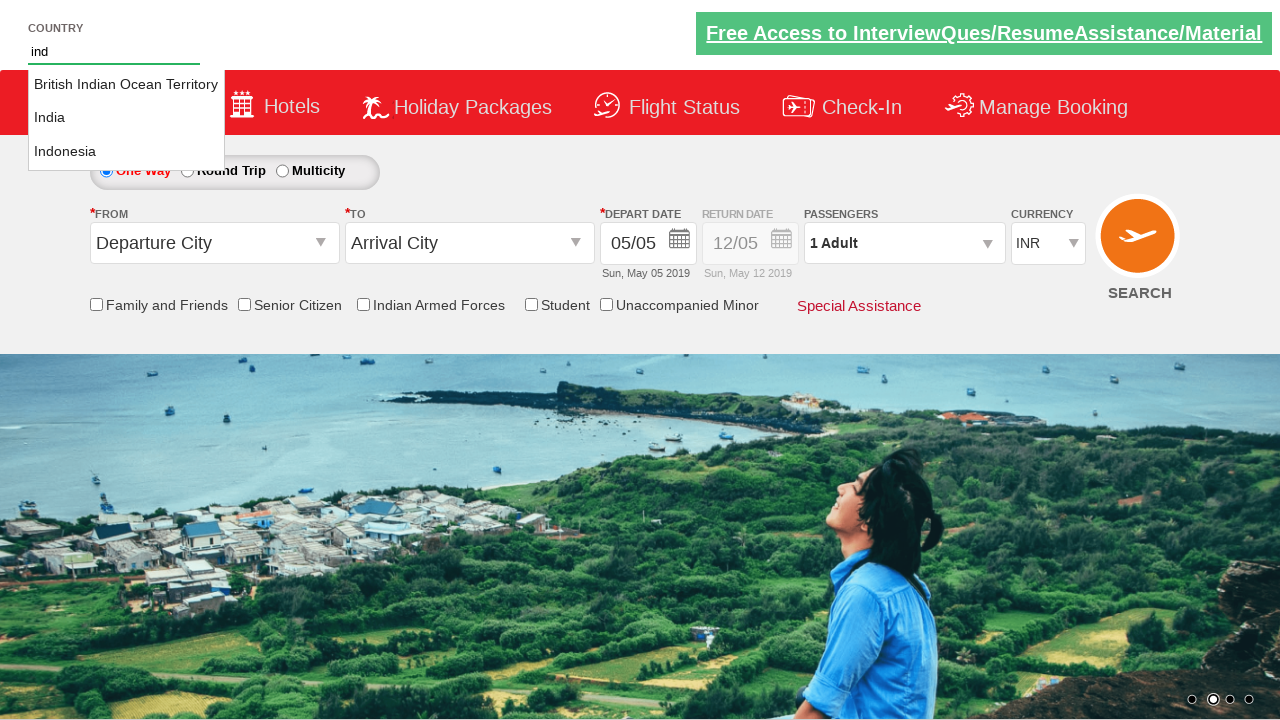

Found 3 suggestion items in dropdown
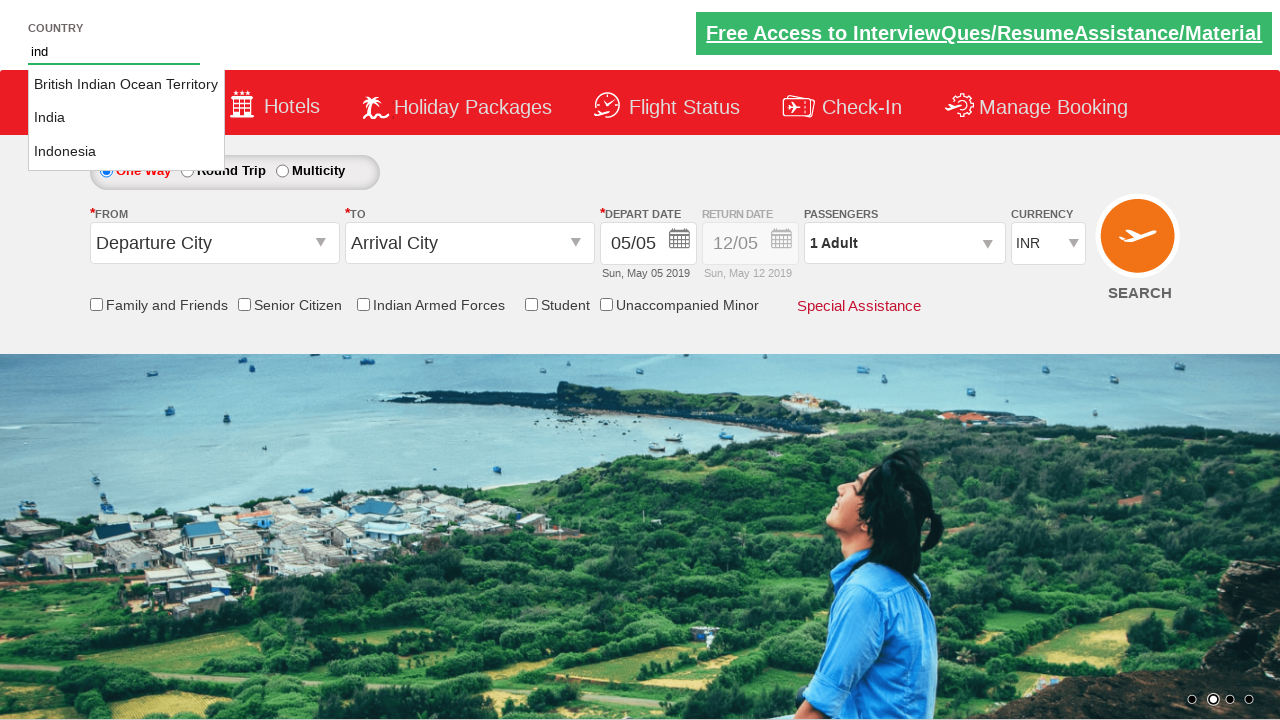

Clicked on 'India' from the autosuggest dropdown at (126, 118) on li.ui-menu-item a >> nth=1
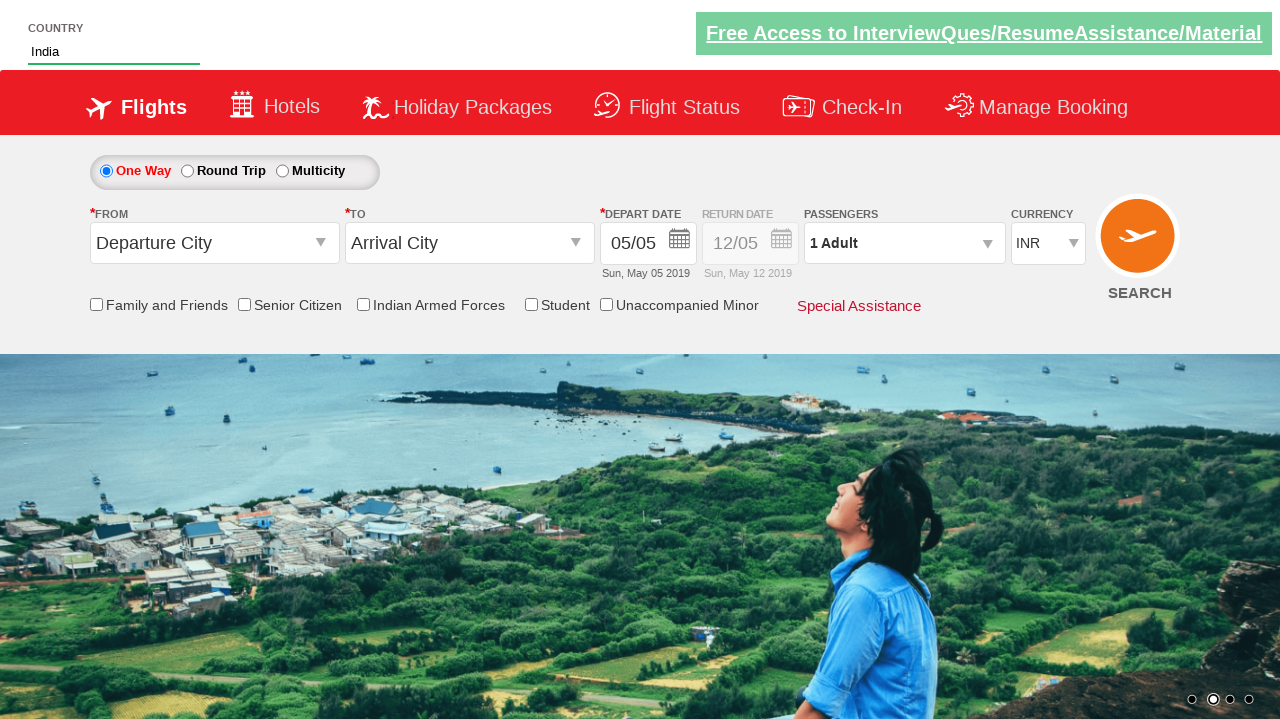

Verified that 'India' was successfully selected in the input field
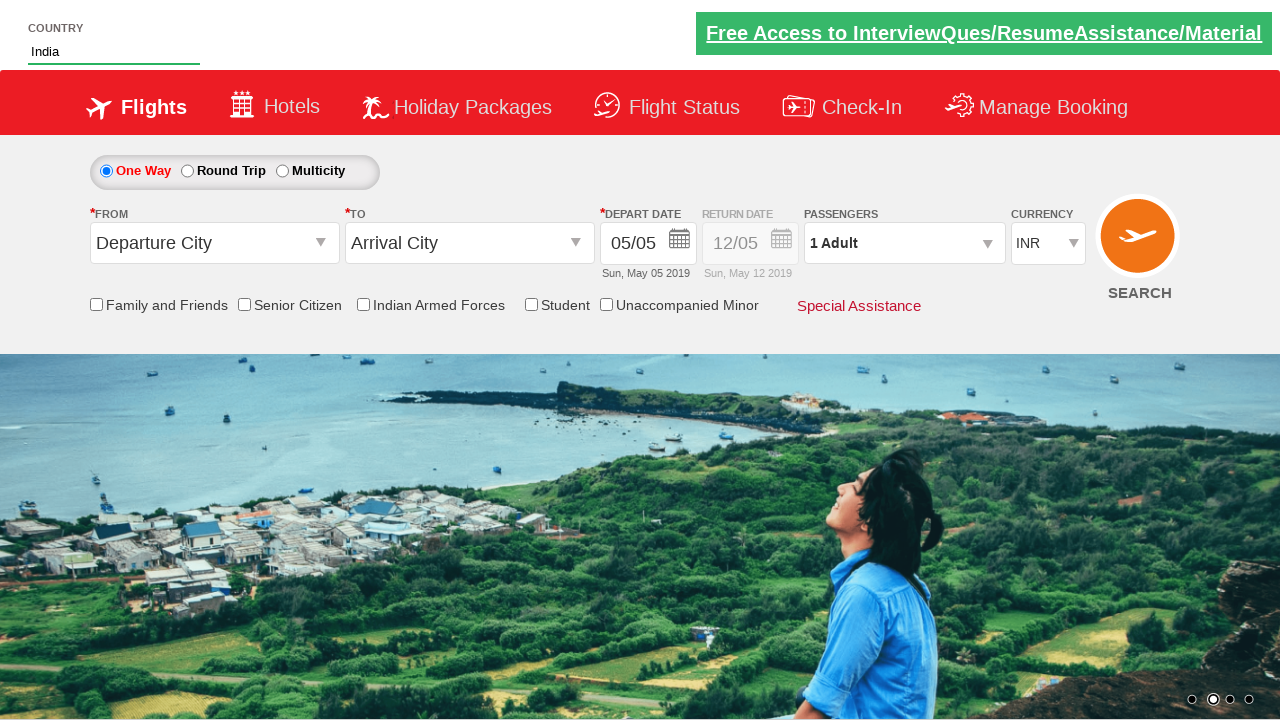

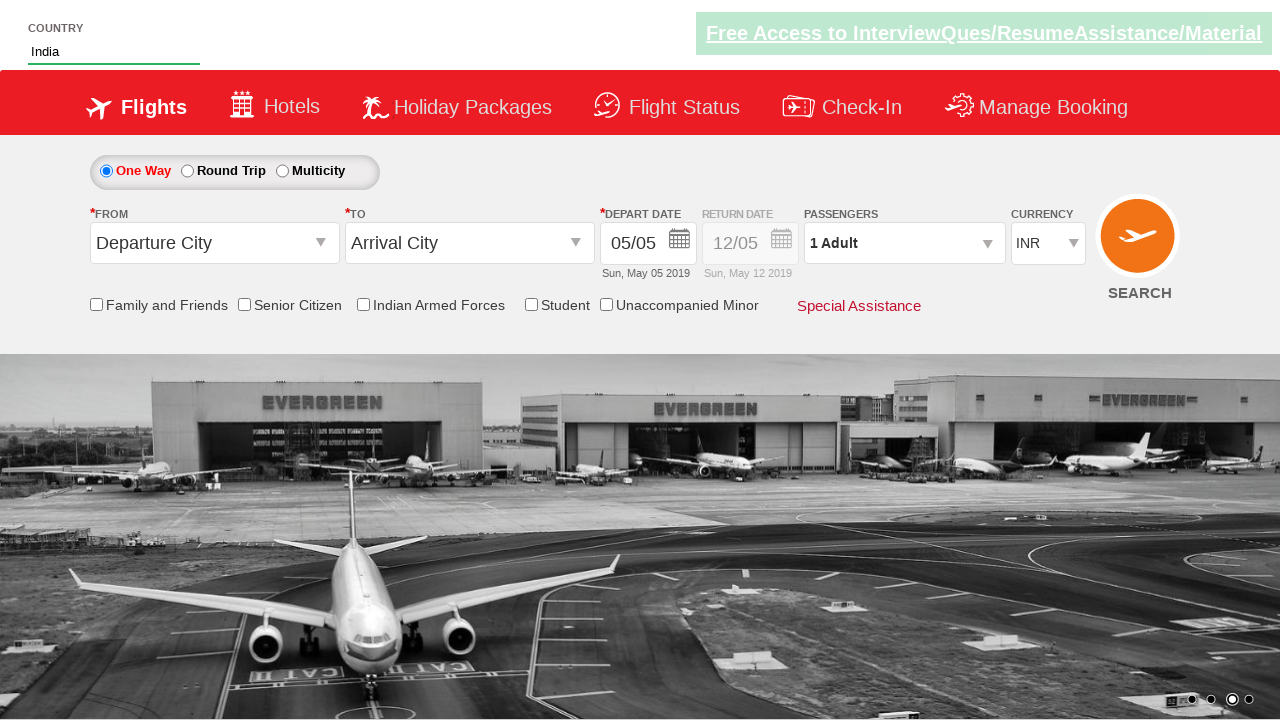